Tests the search functionality by searching for "getText" and verifying the results page

Starting URL: https://webdriver.io/

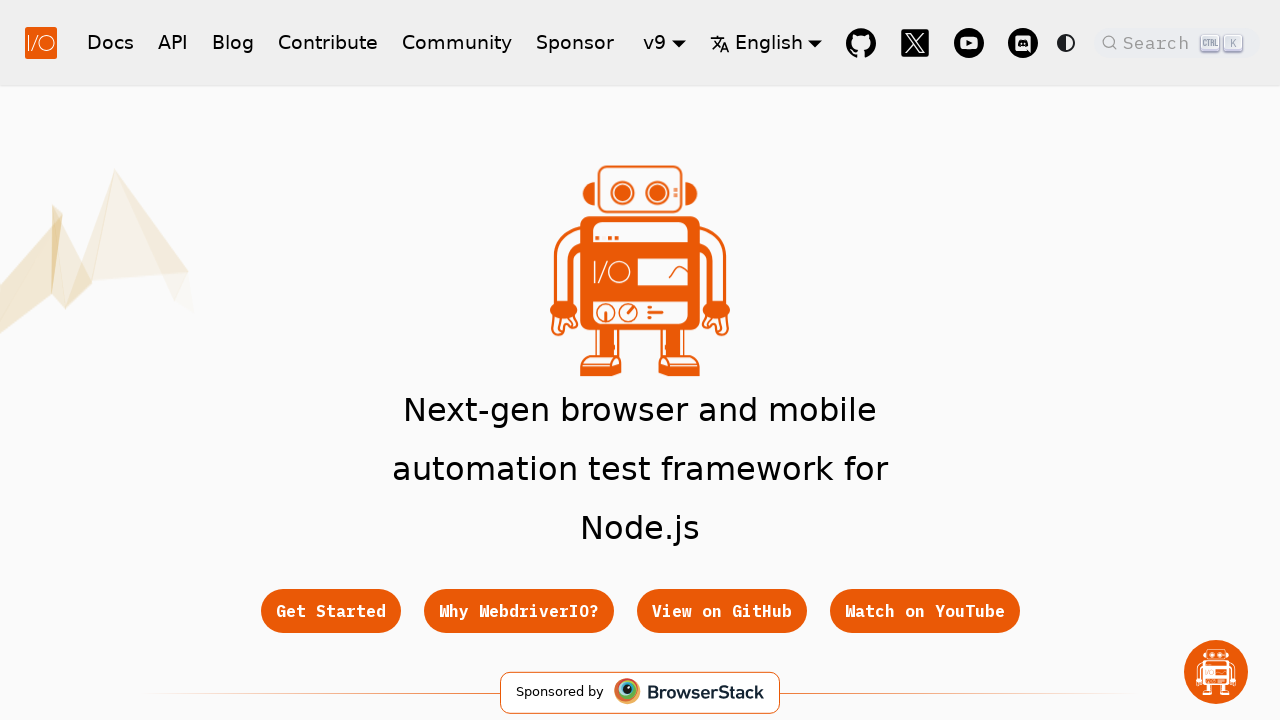

Clicked DocSearch button to open search modal at (1177, 42) on button.DocSearch
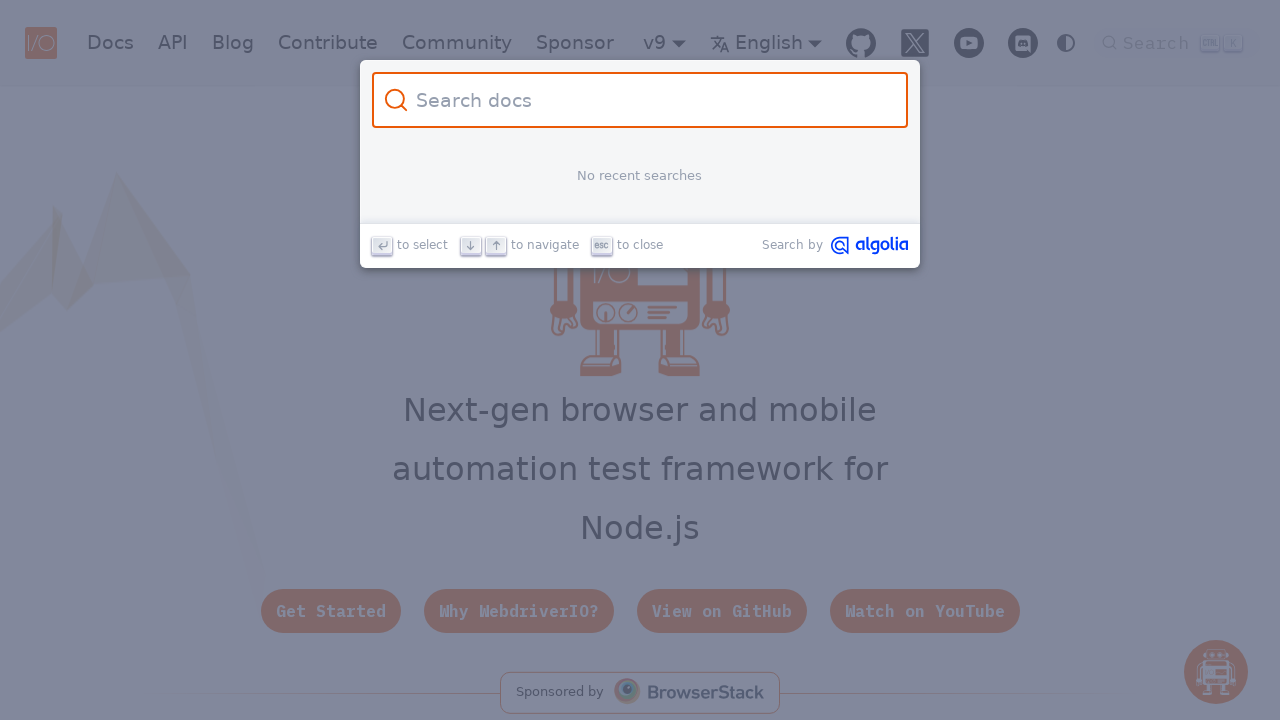

Search input field appeared
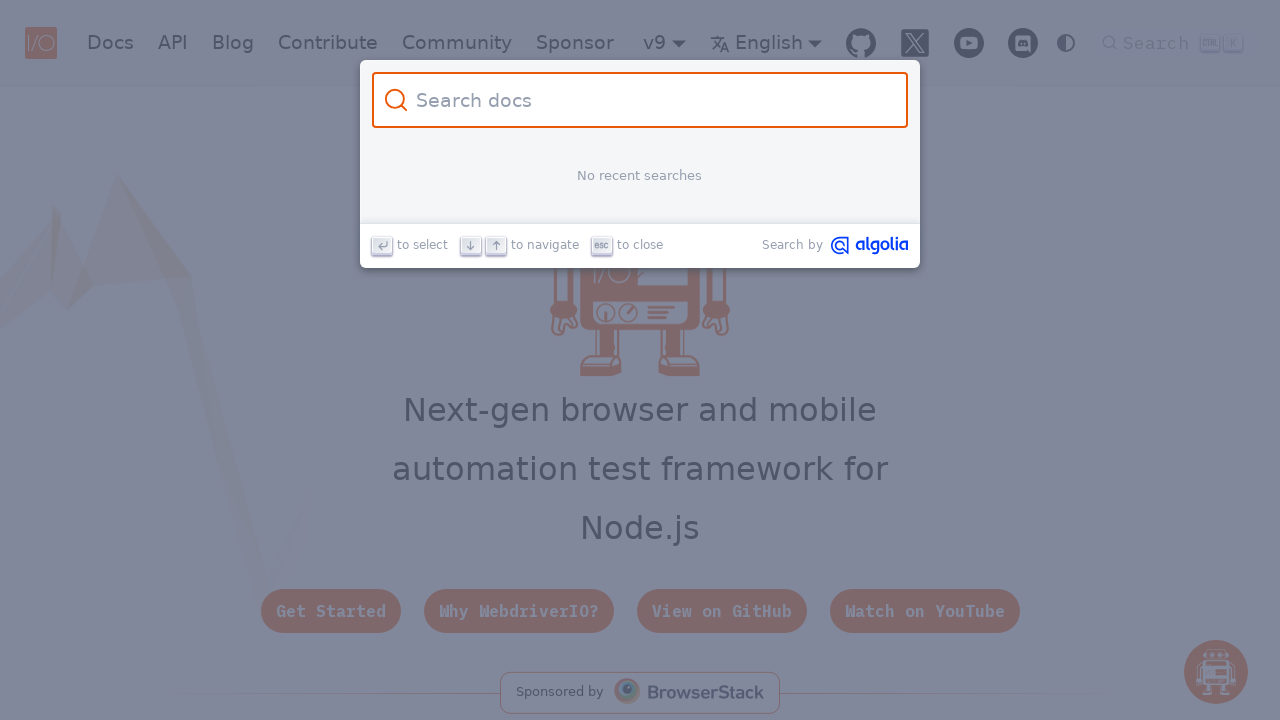

Filled search field with 'getText' on .DocSearch-Input
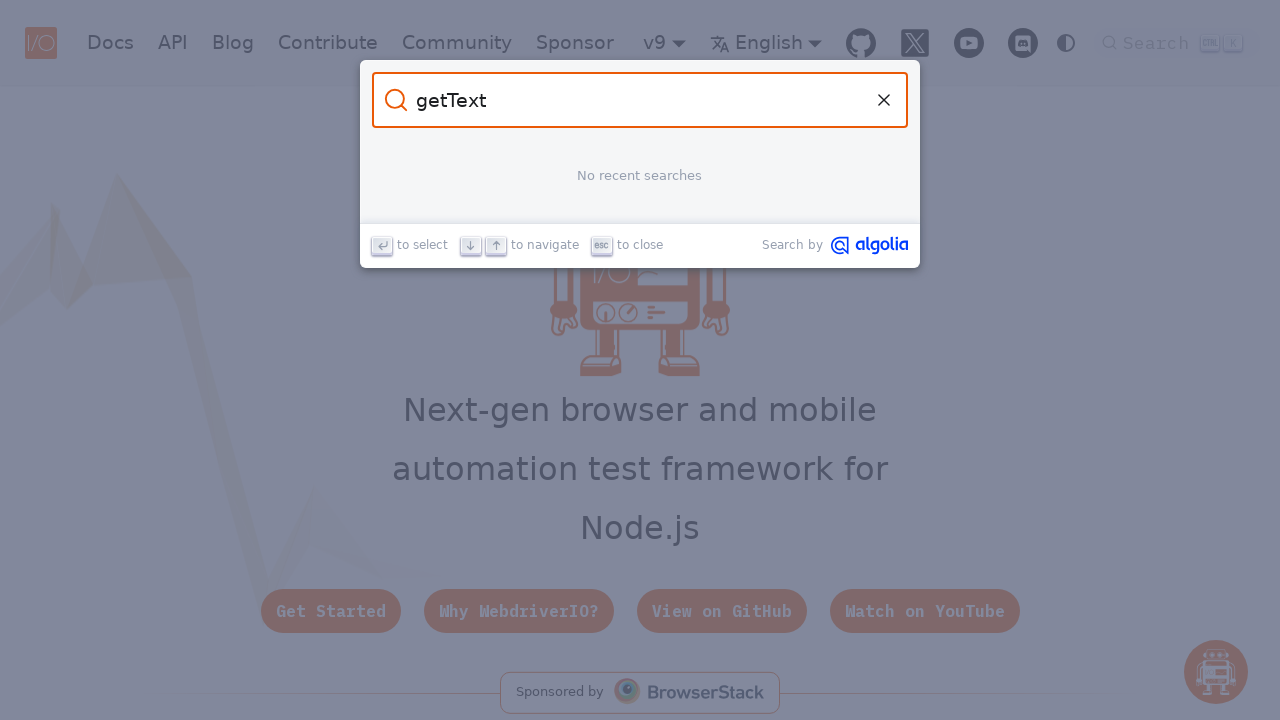

Pressed Enter to submit search query
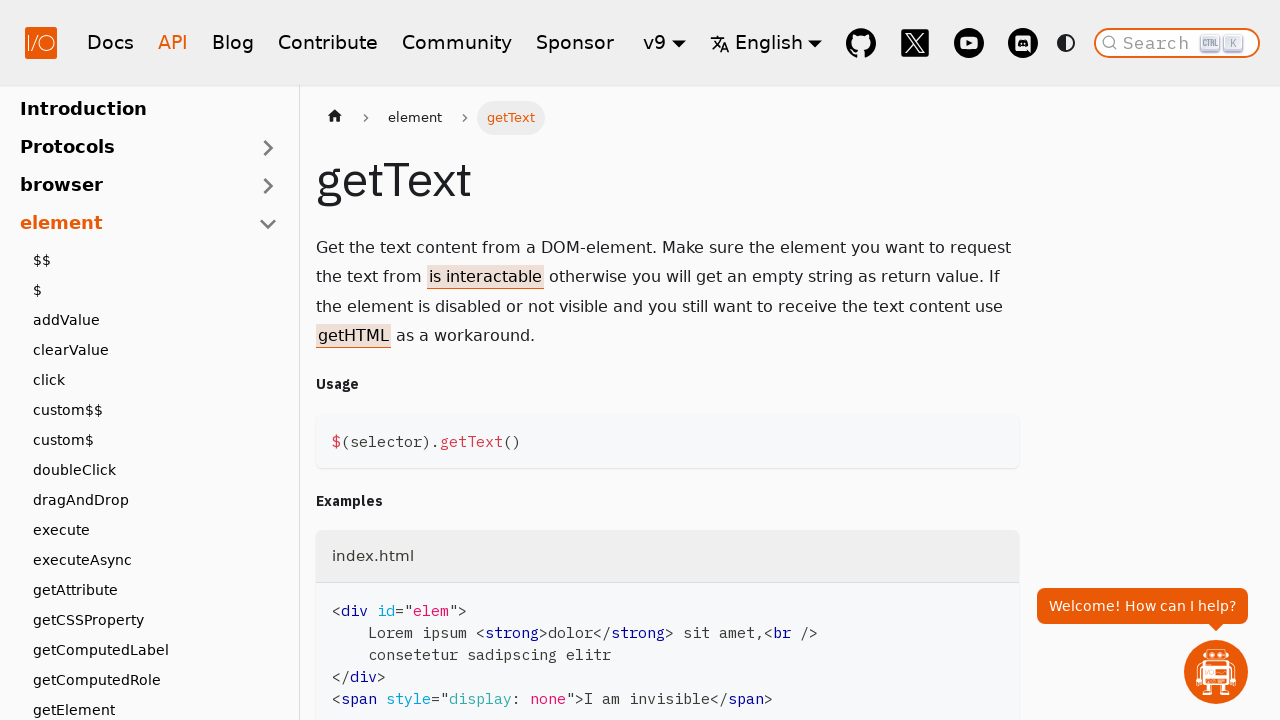

Results page loaded and DOM content ready
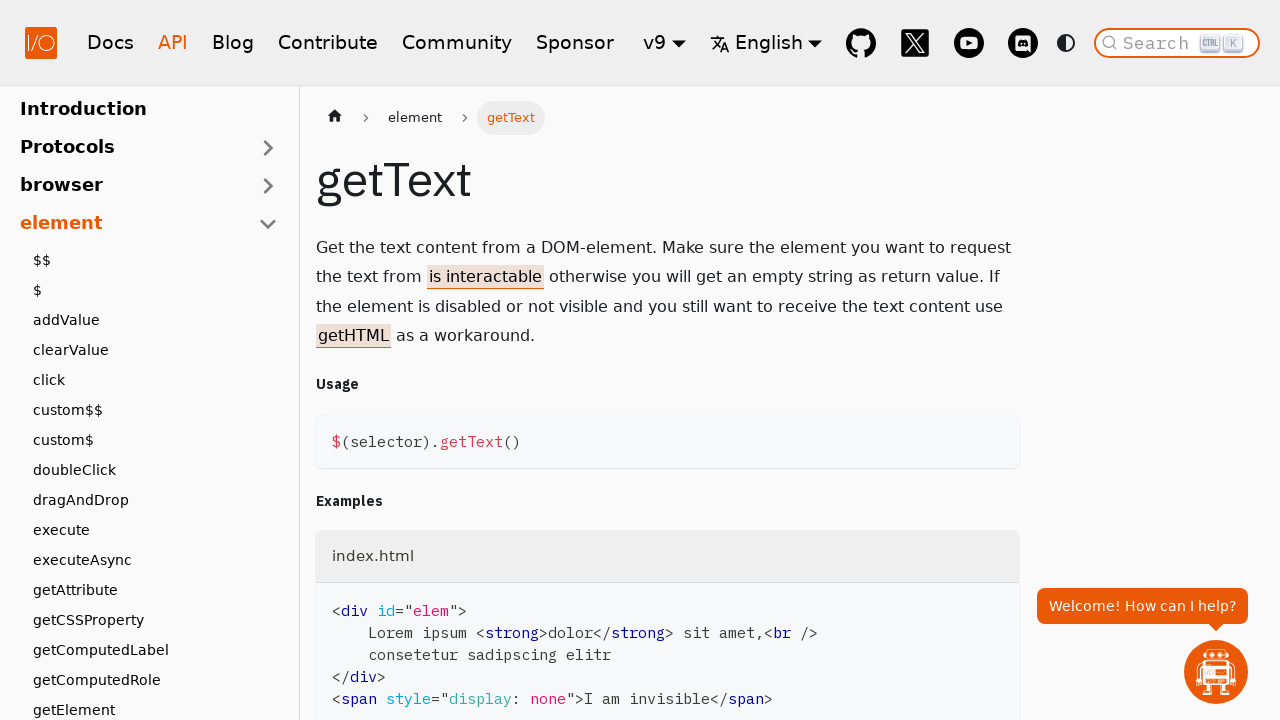

Verified that 'getText' is present in page title
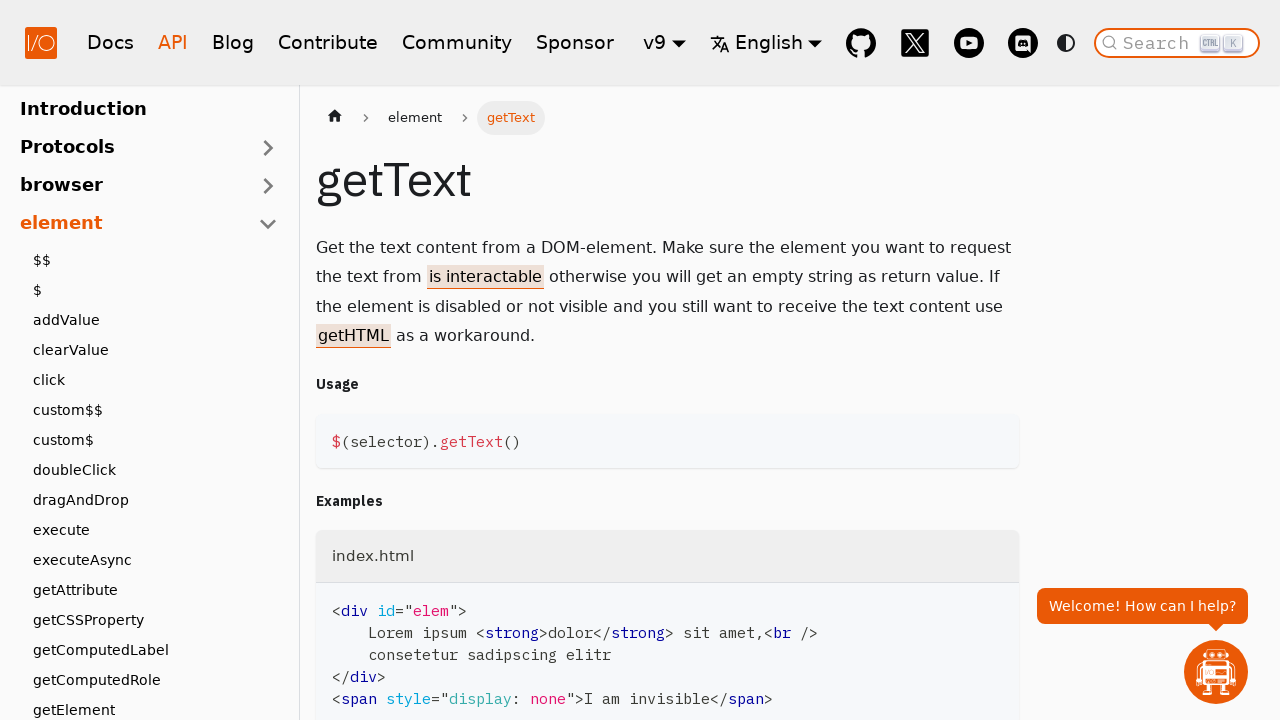

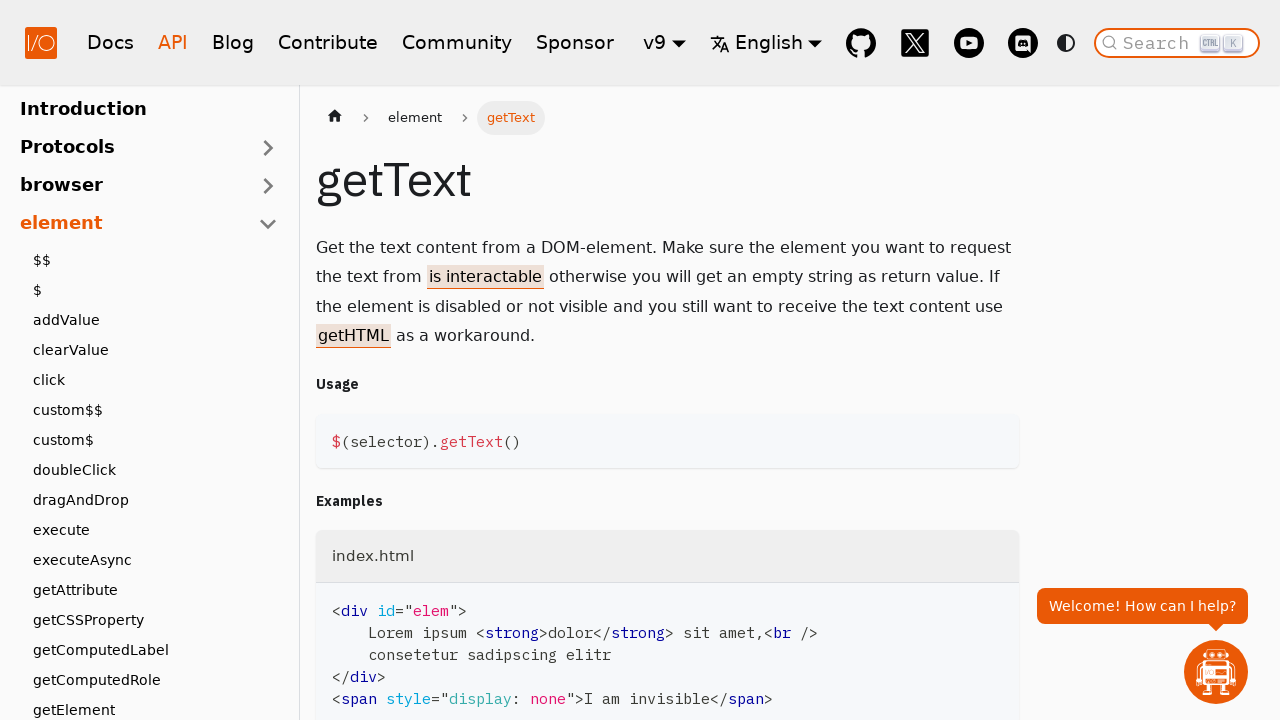